Tests navigation to the contact section by clicking a contact button in the navigation bar

Starting URL: https://mrjohn5on.github.io

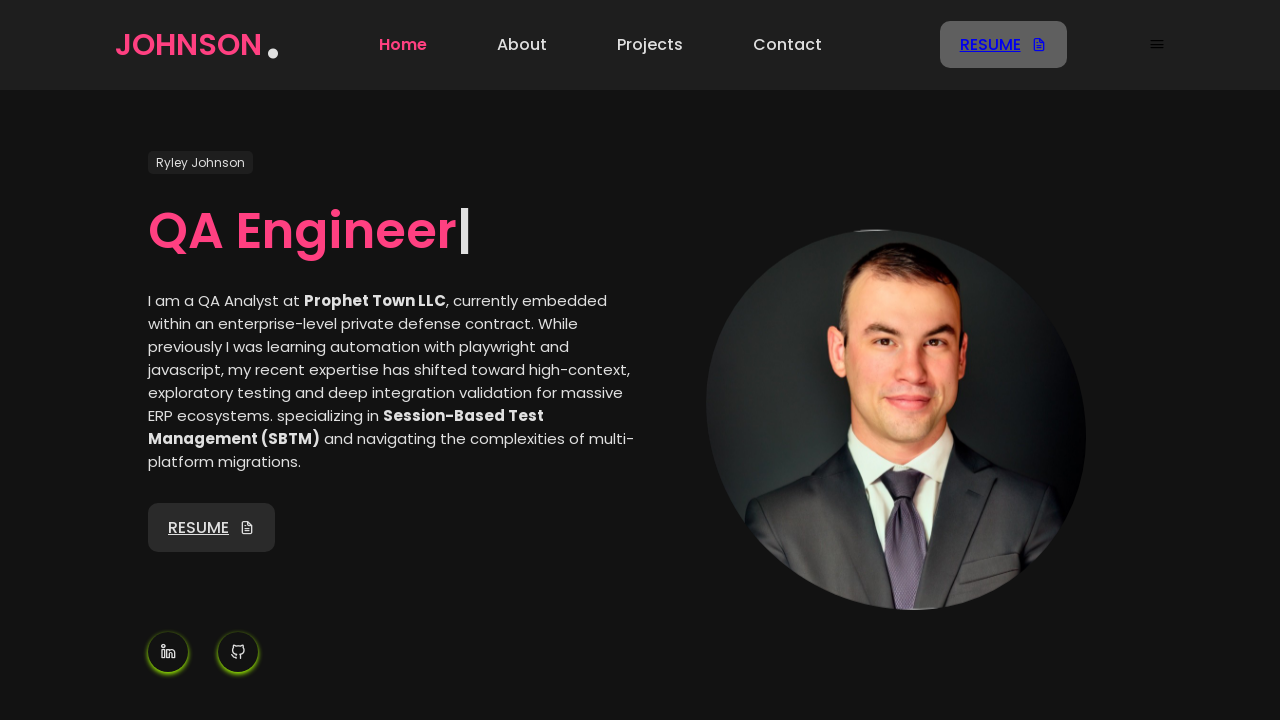

Clicked contact button in navigation bar at (788, 45) on a[href='#contact'], nav >> text=Contact
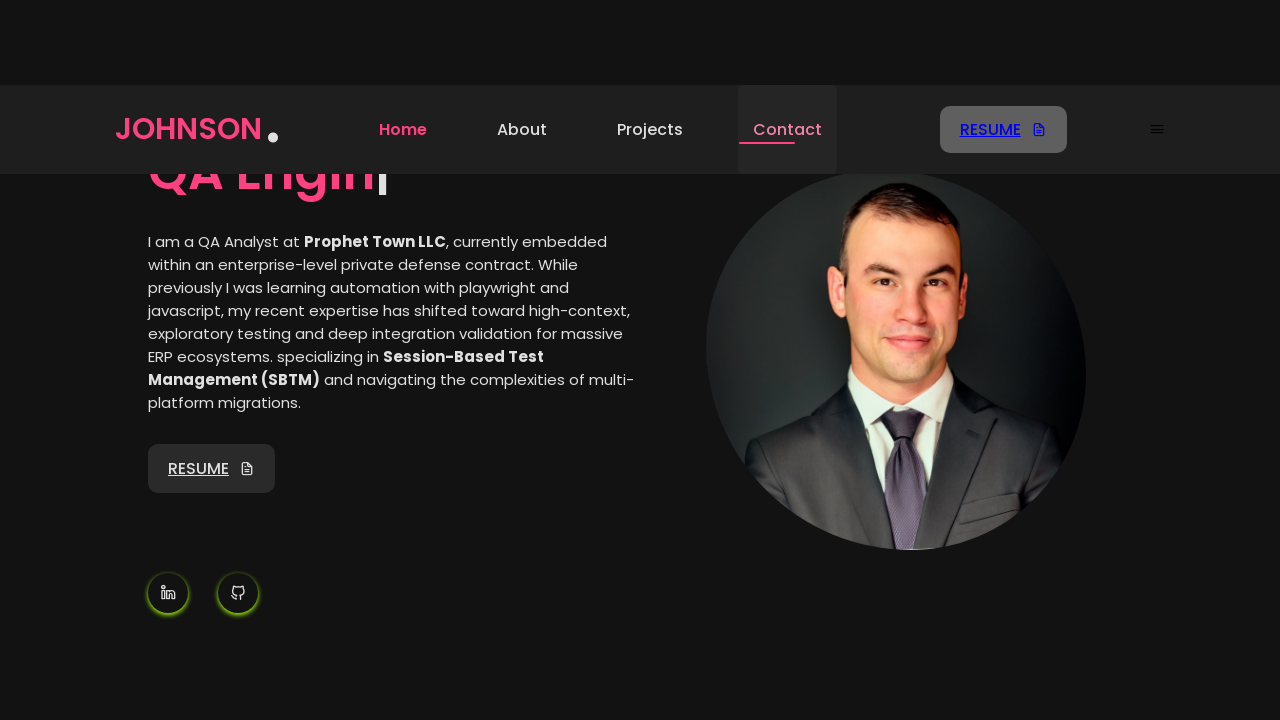

Successfully navigated to contact section
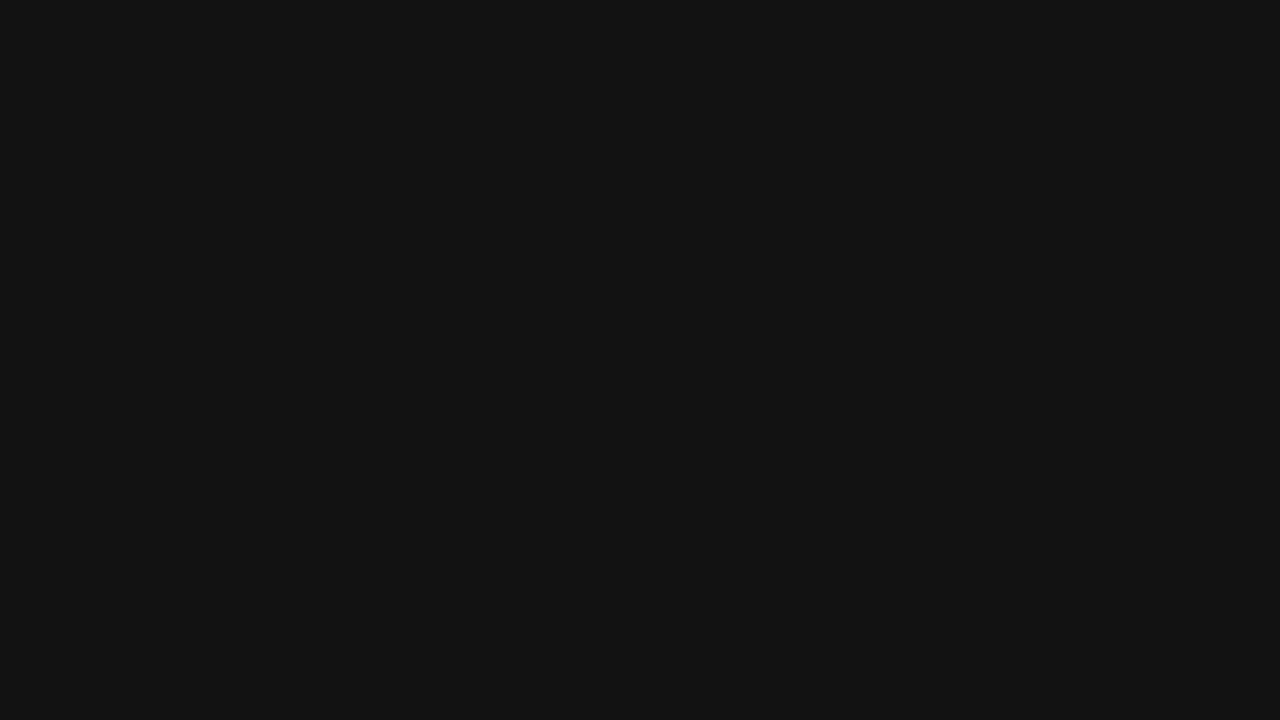

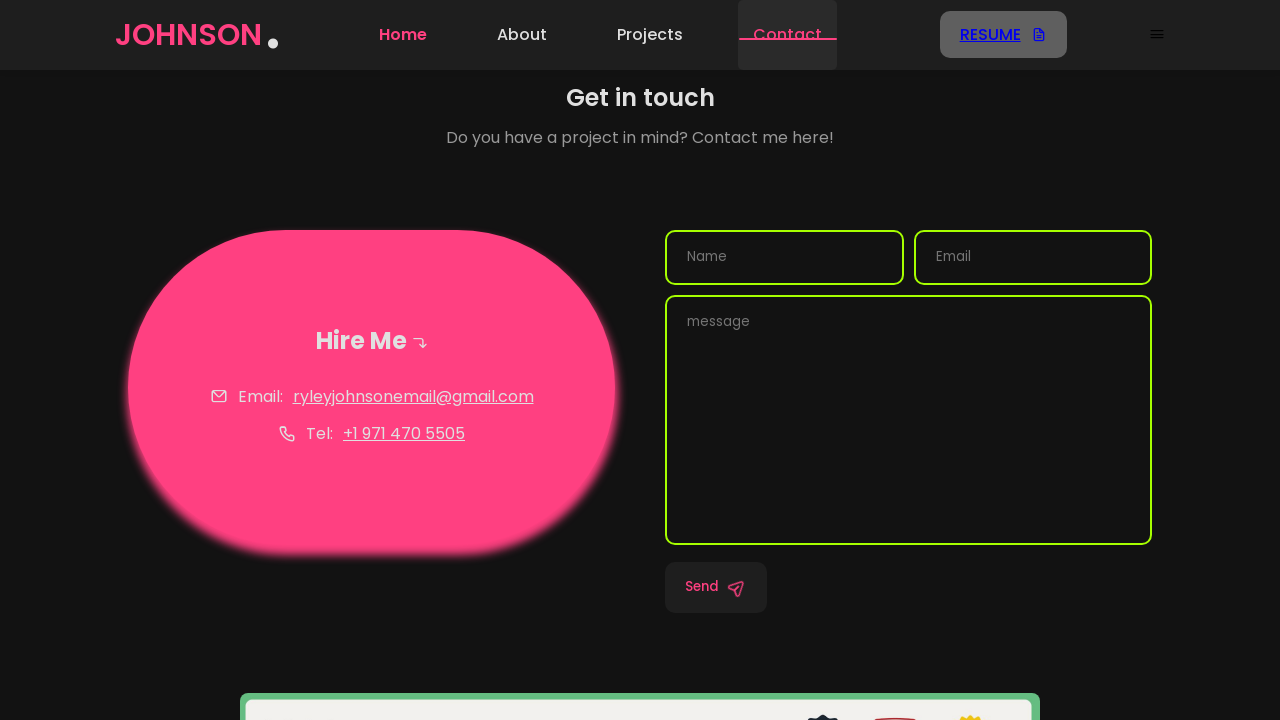